Tests window switching functionality by clicking a button that opens a new window, then switching between windows and closing the last window

Starting URL: https://seleniumautomationpractice.blogspot.com/2019/04/new-window.html

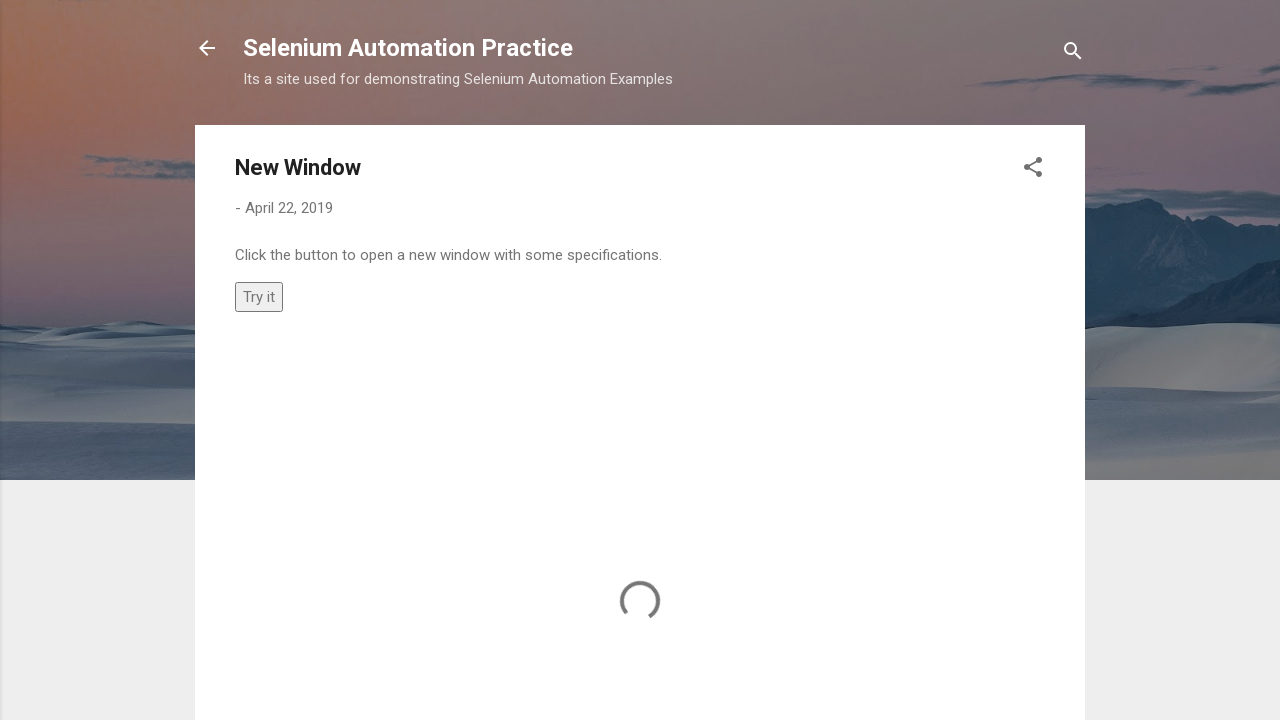

Clicked button to open new window at (259, 296) on xpath=//button[@onclick='myFunction()']
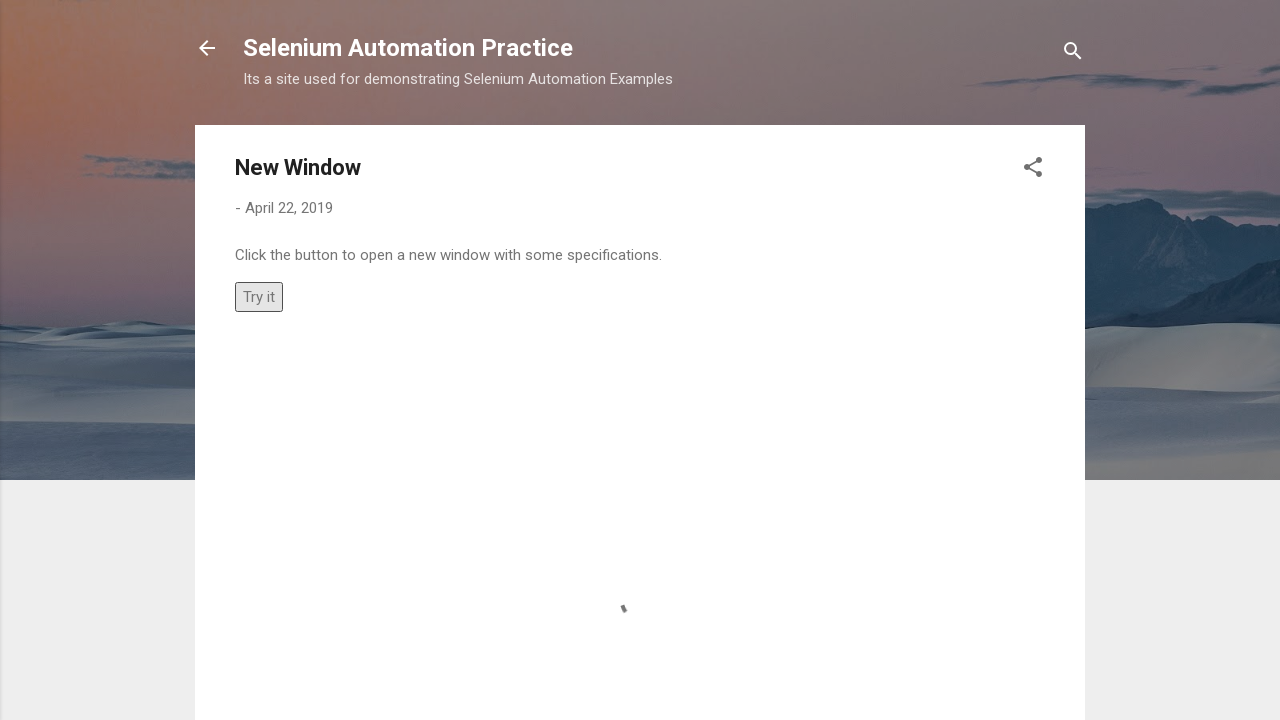

Retrieved all open pages/windows
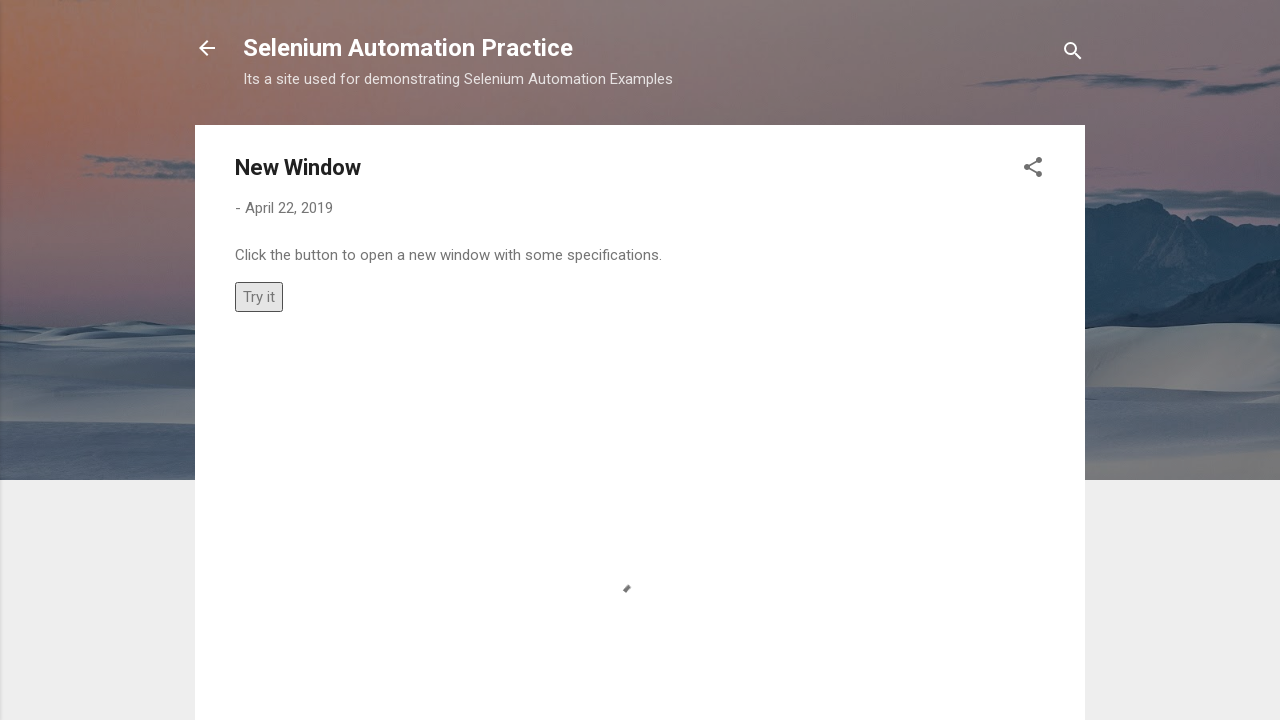

Switched to new window
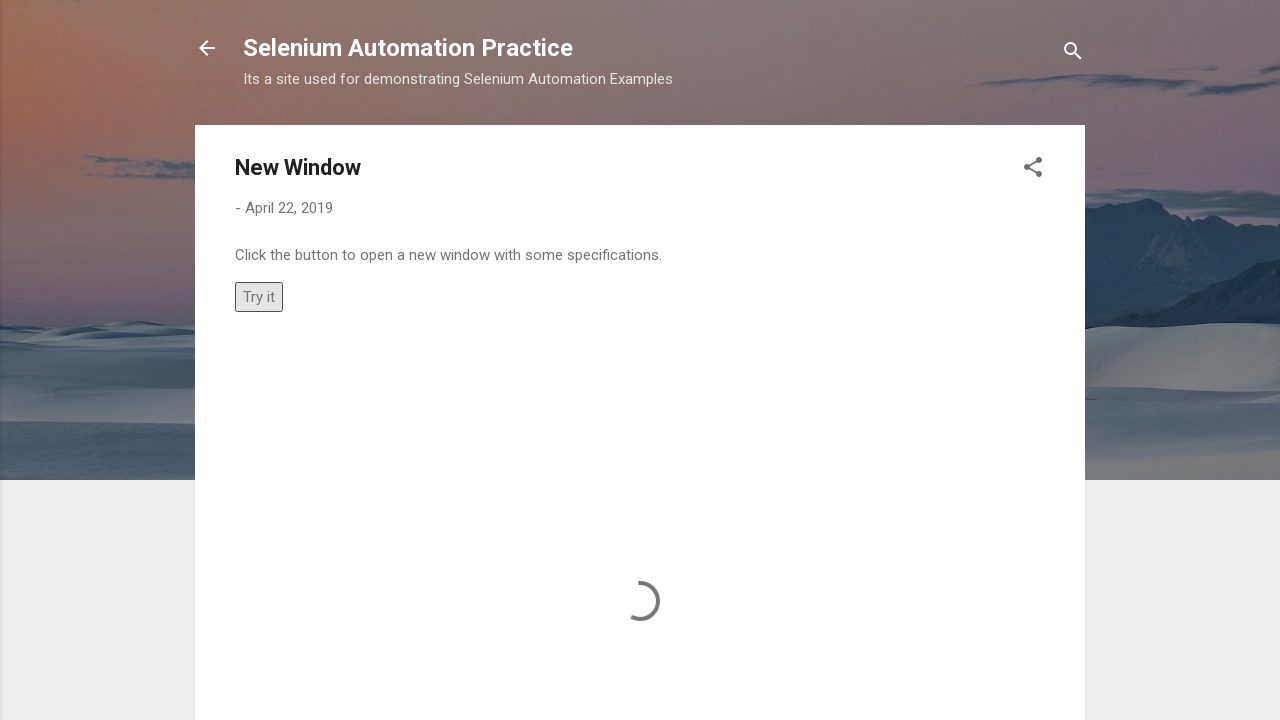

Closed the new window
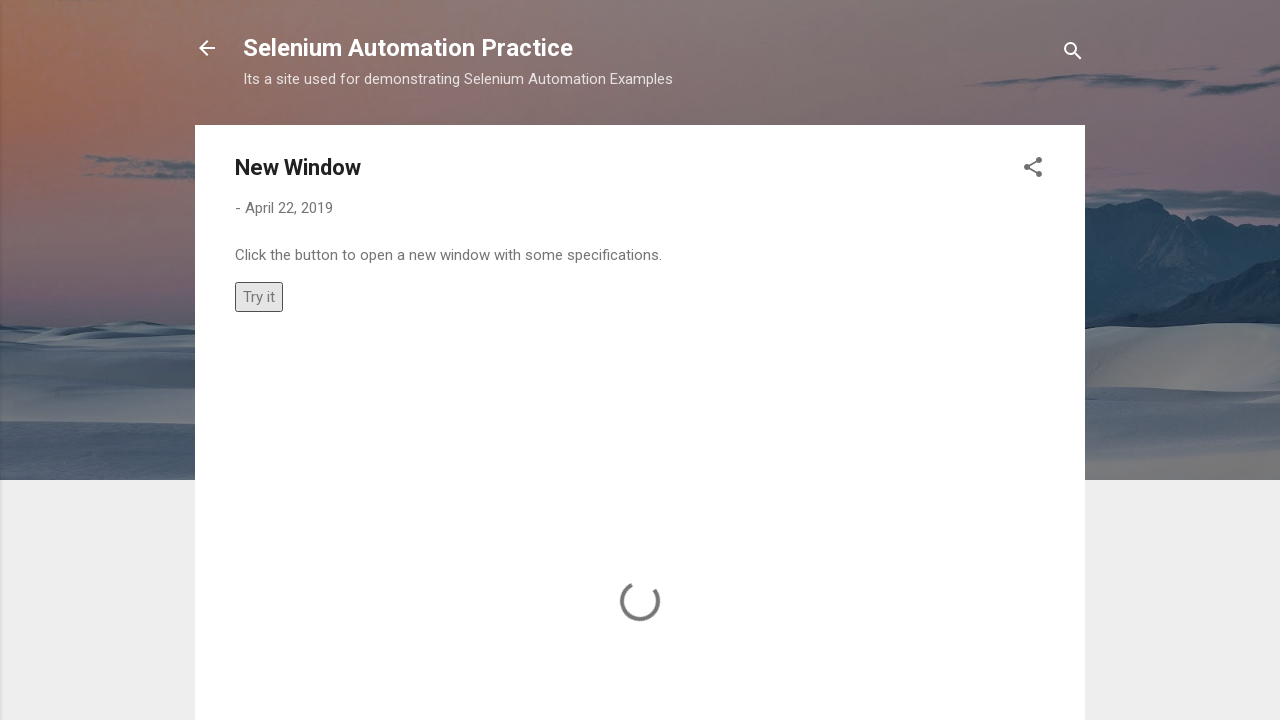

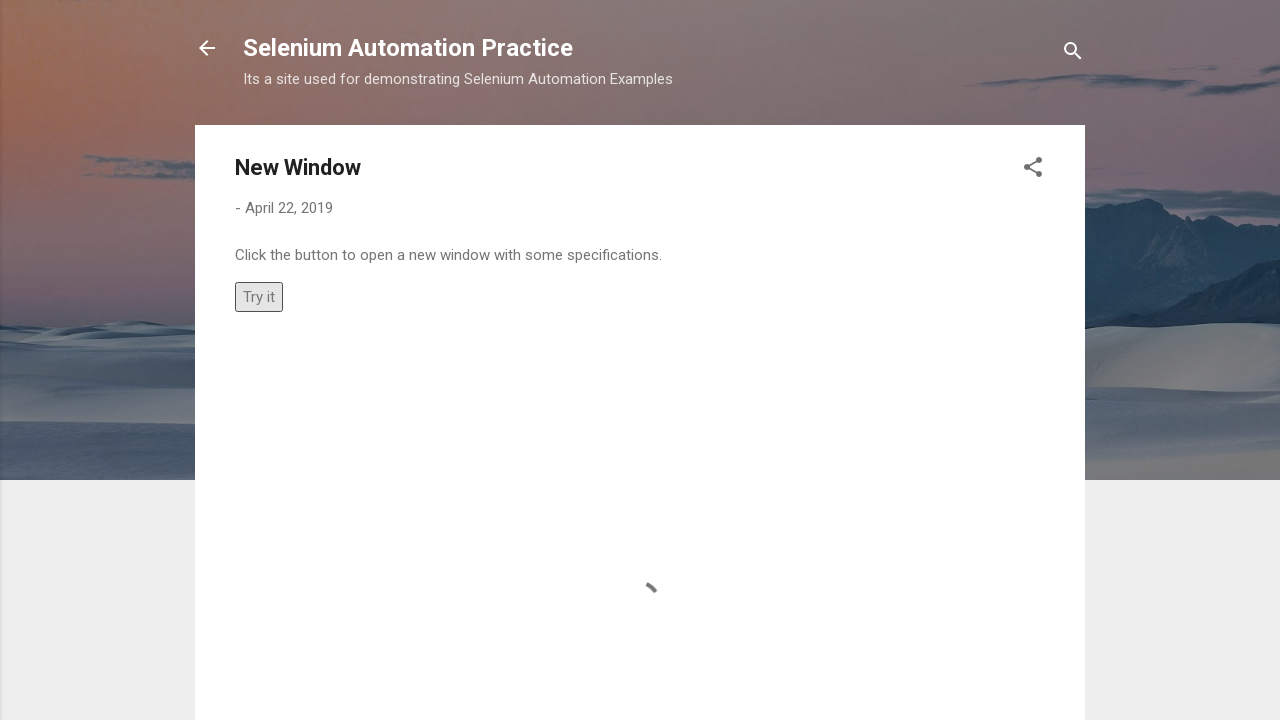